Navigates to SpiceJet website and verifies that anchor links are present on the page

Starting URL: https://www.spicejet.com

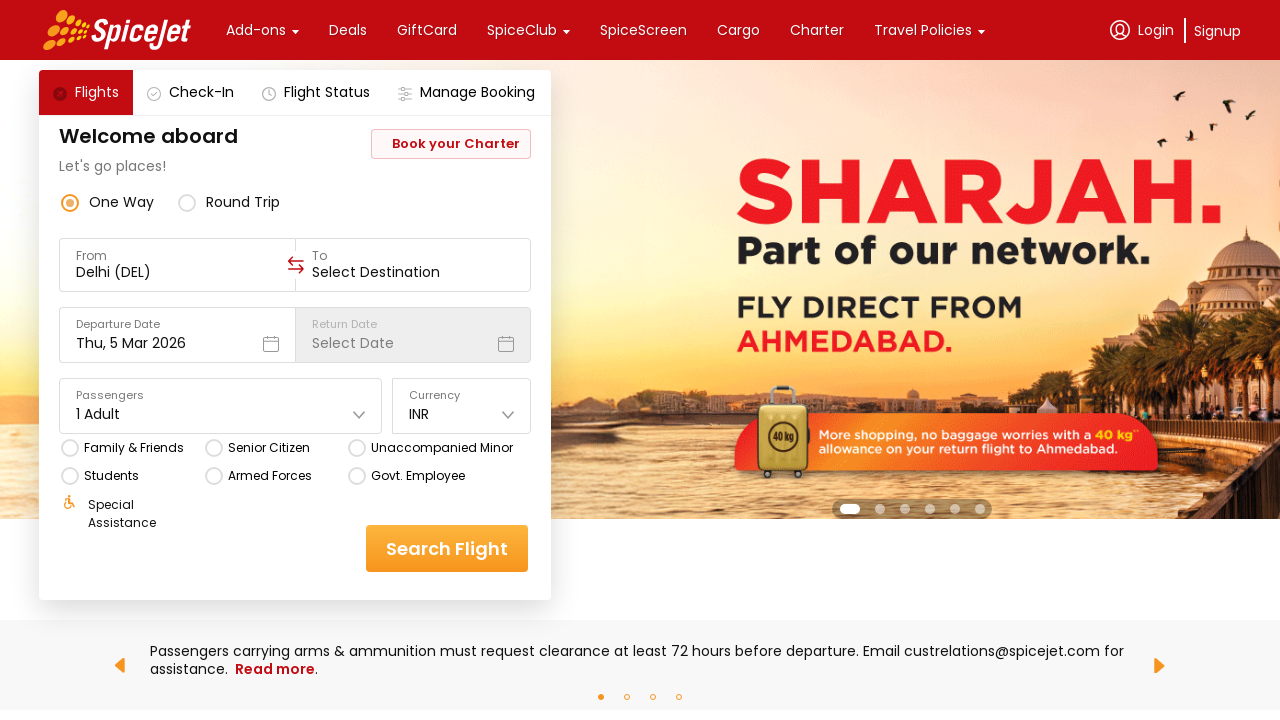

Waited for page to load with domcontentloaded state
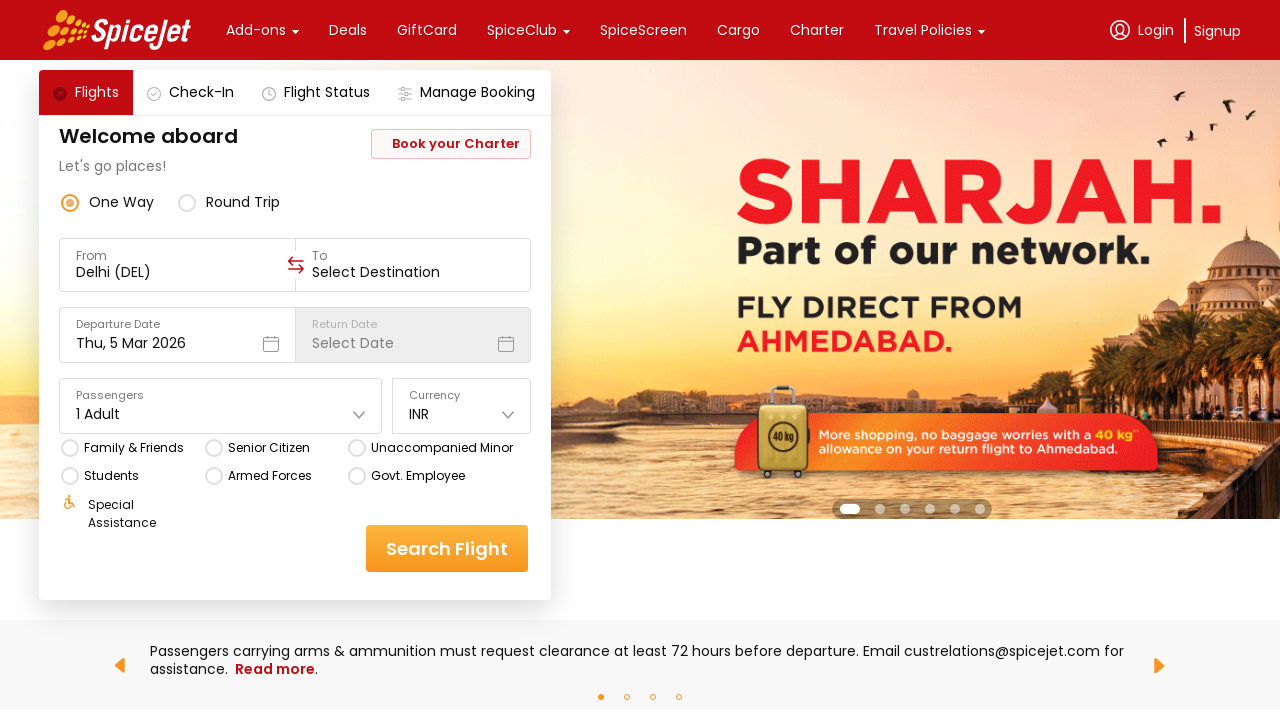

Confirmed anchor links are present on the page
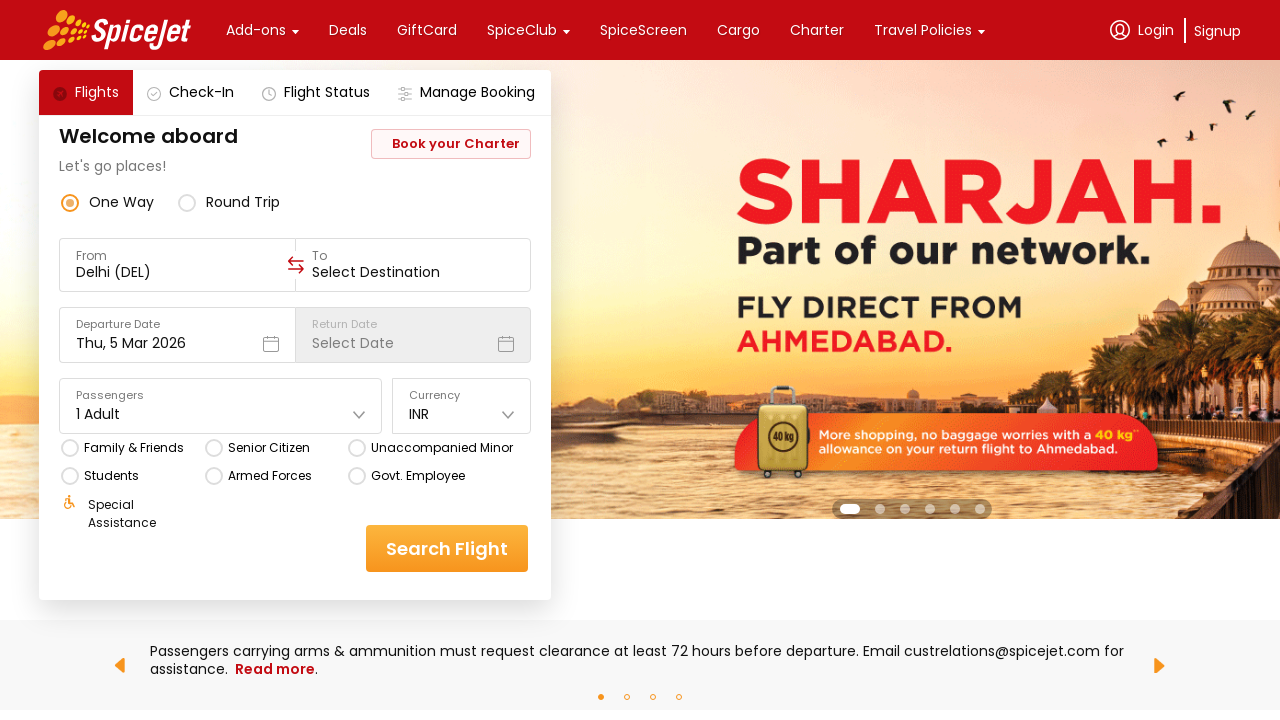

Located all anchor elements on the page
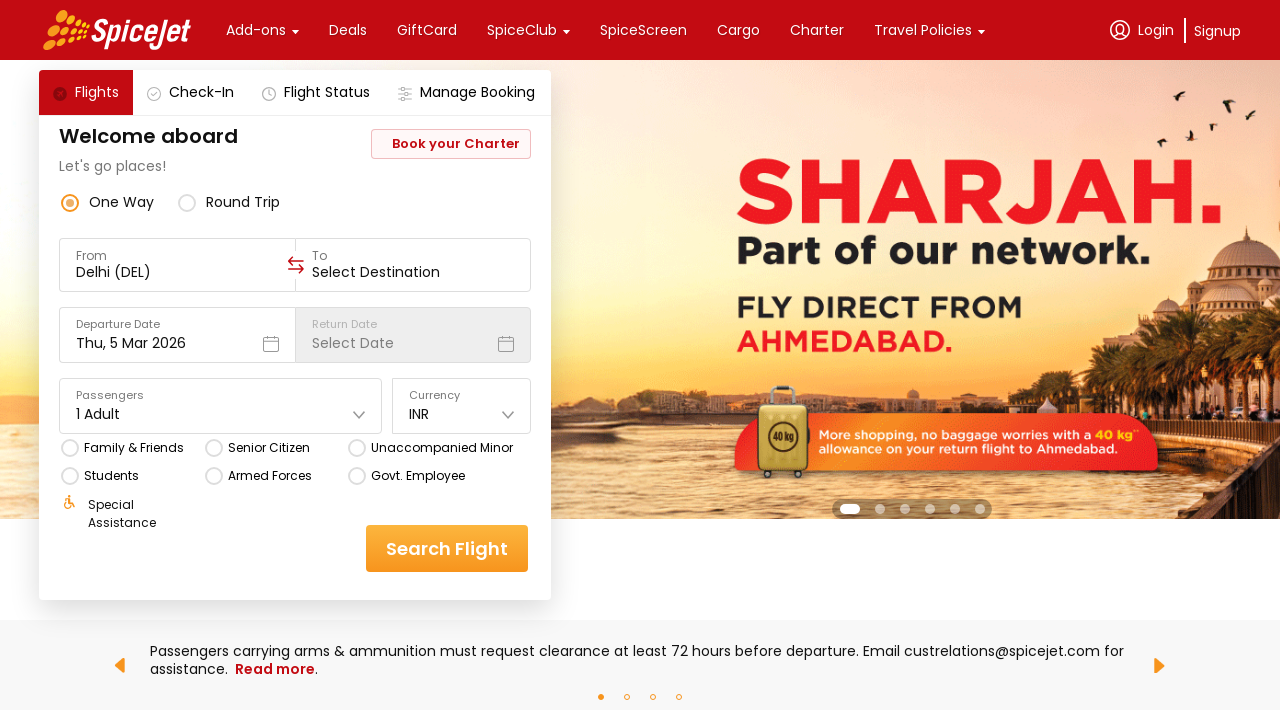

Verified that anchor links count is greater than 0
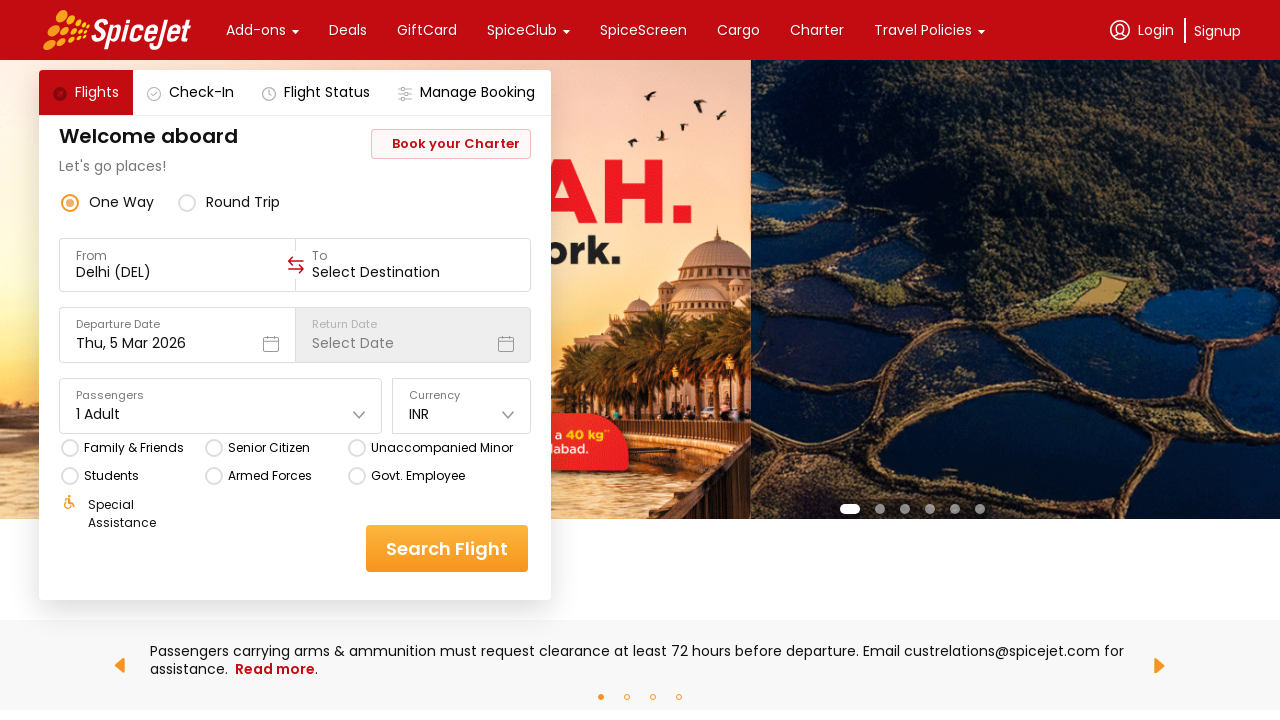

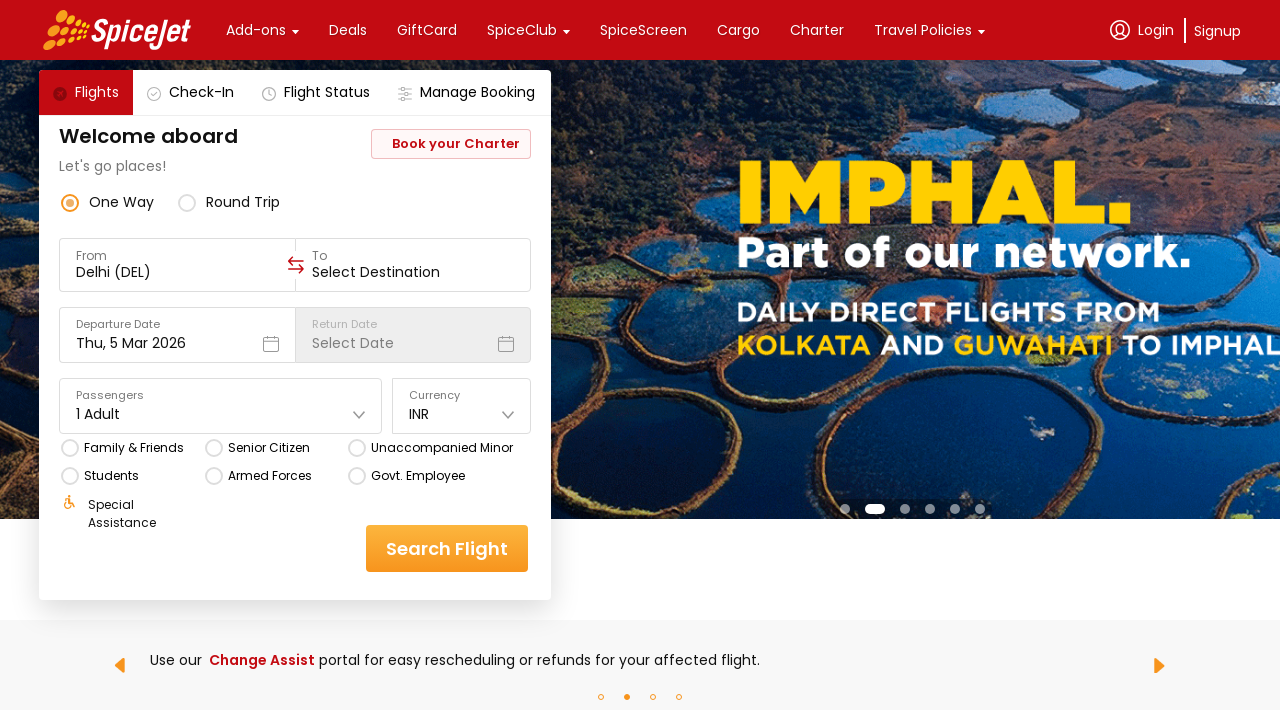